Tests browser tab switching functionality by navigating through alerts/windows section, opening a new tab, and verifying the tab switch was successful

Starting URL: https://demoqa.com/

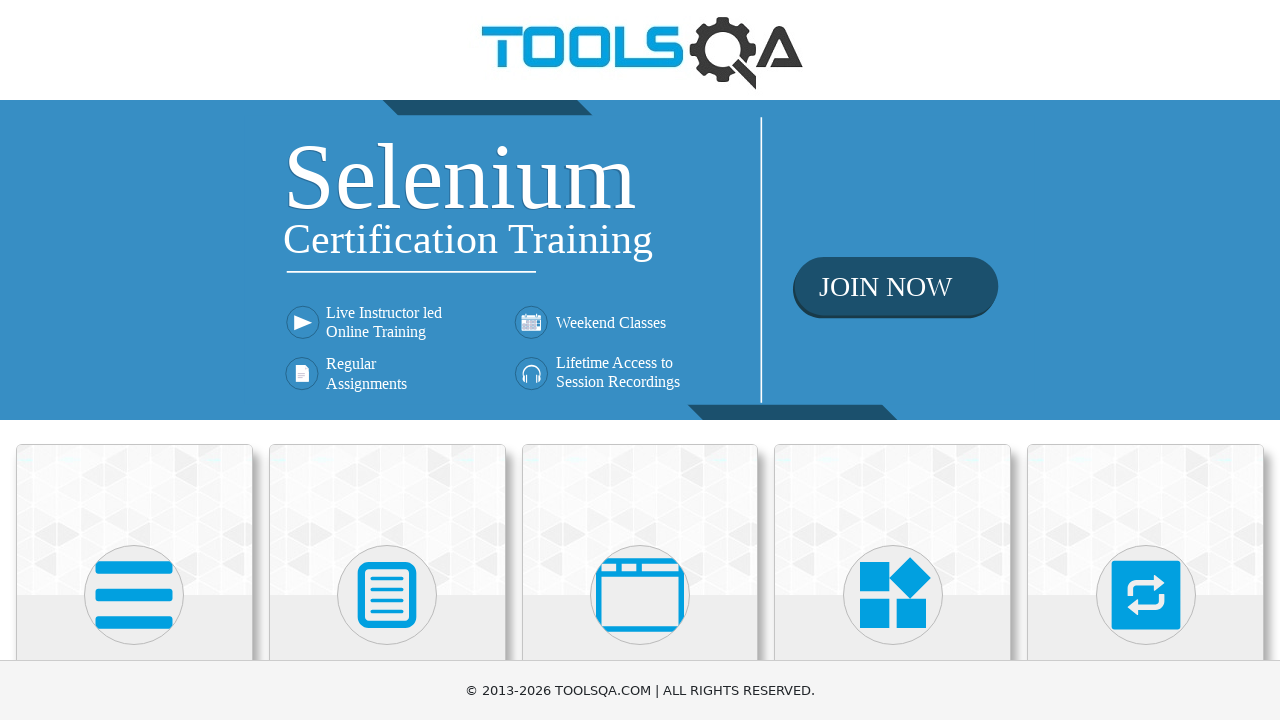

Clicked on Alerts, Frame & Windows section at (640, 360) on xpath=//h5[text()='Alerts, Frame & Windows']
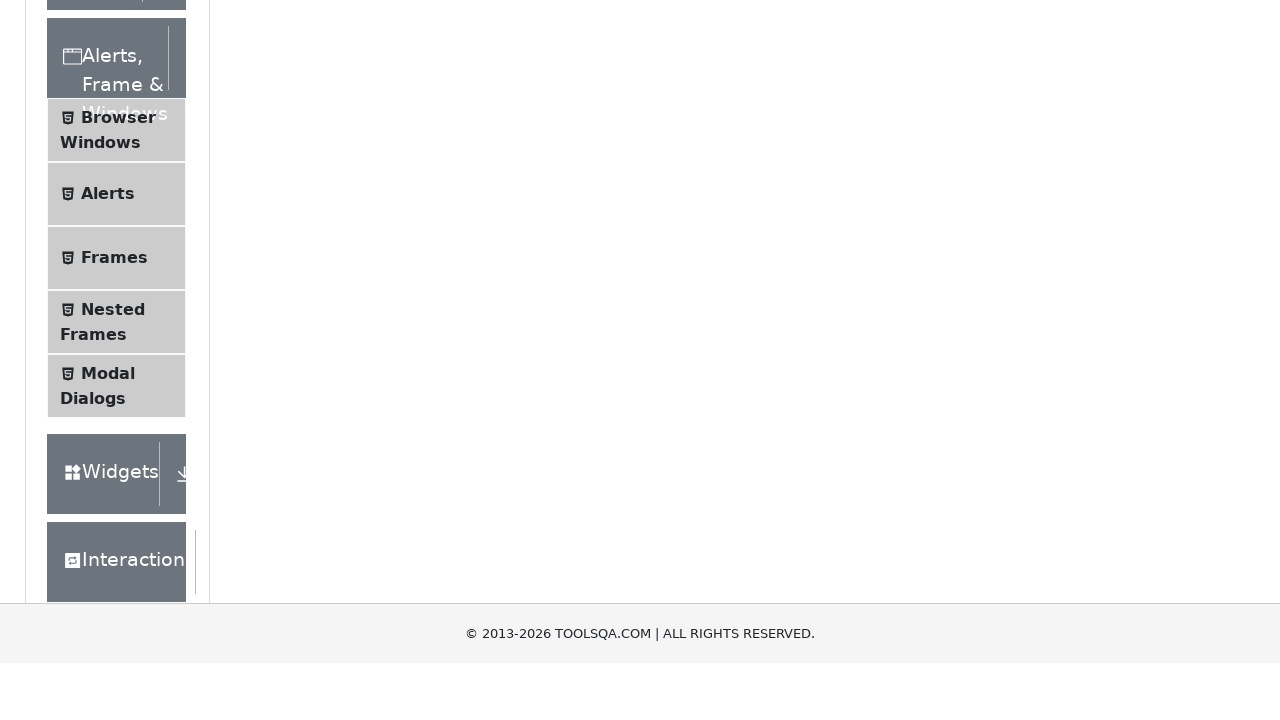

Clicked on Browser Windows menu item at (118, 424) on xpath=//span[text()='Browser Windows']
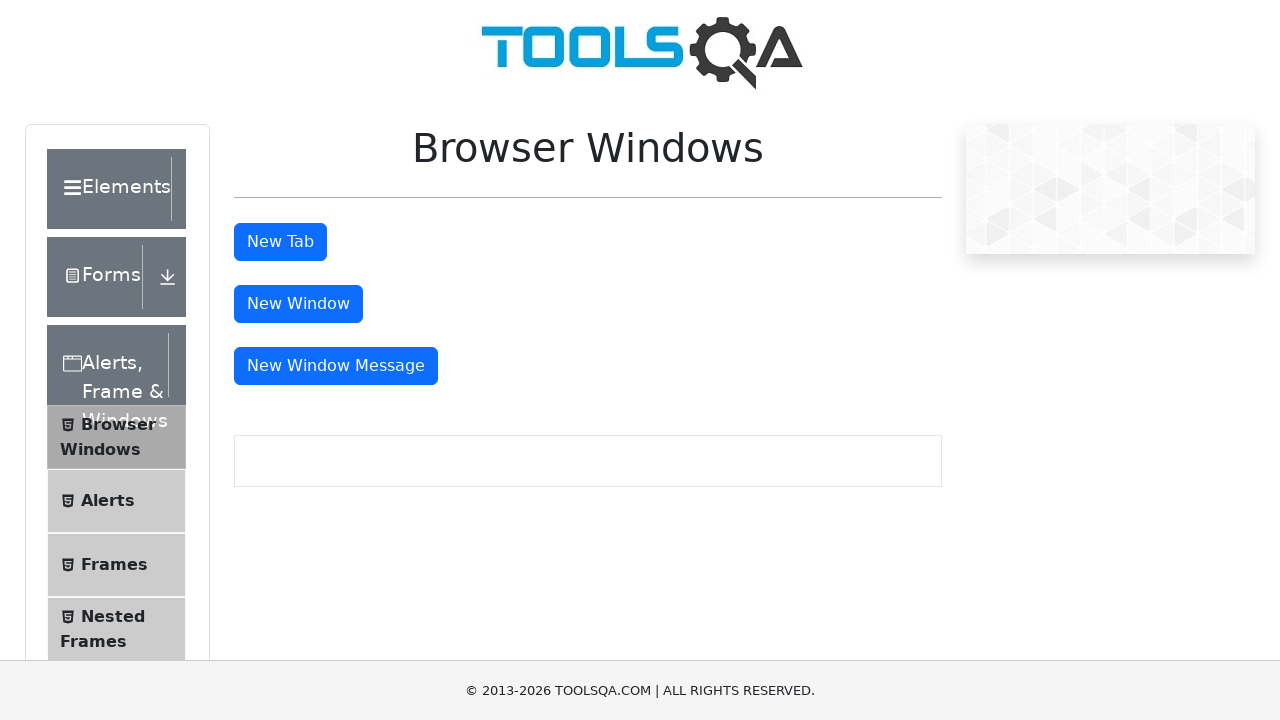

Clicked button to open new tab at (280, 242) on xpath=//button[@id='tabButton']
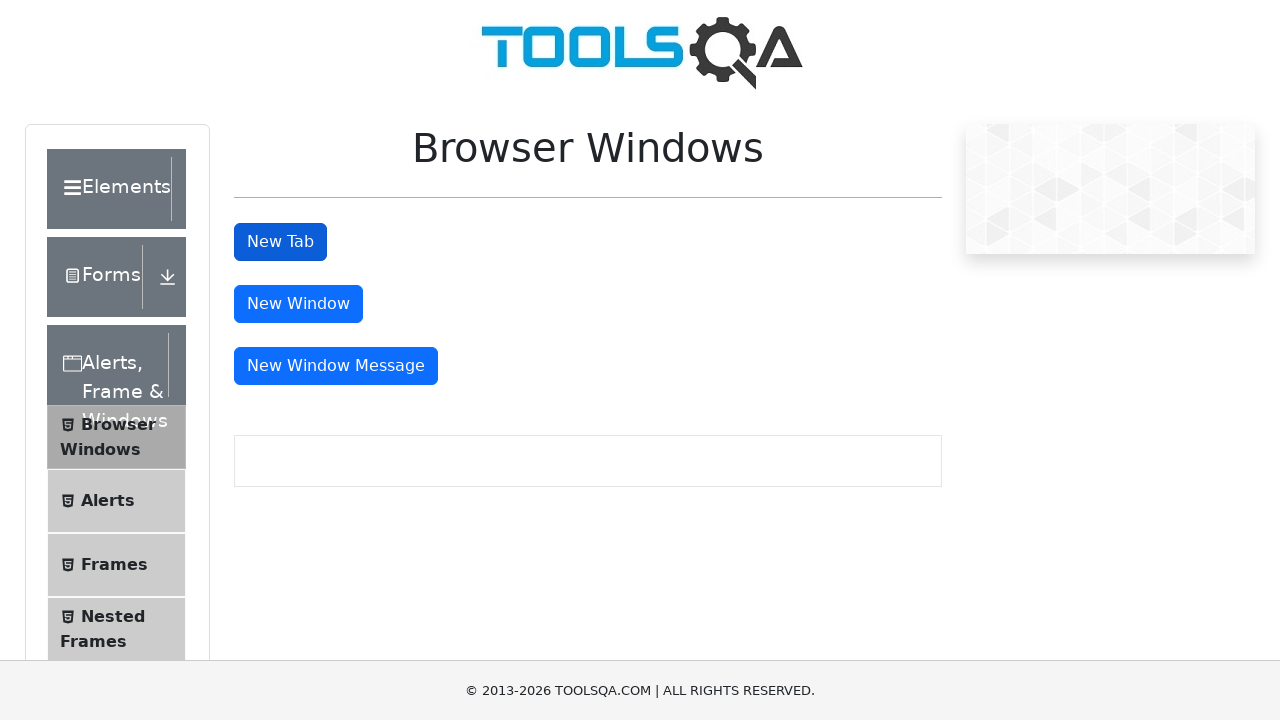

New tab loaded successfully
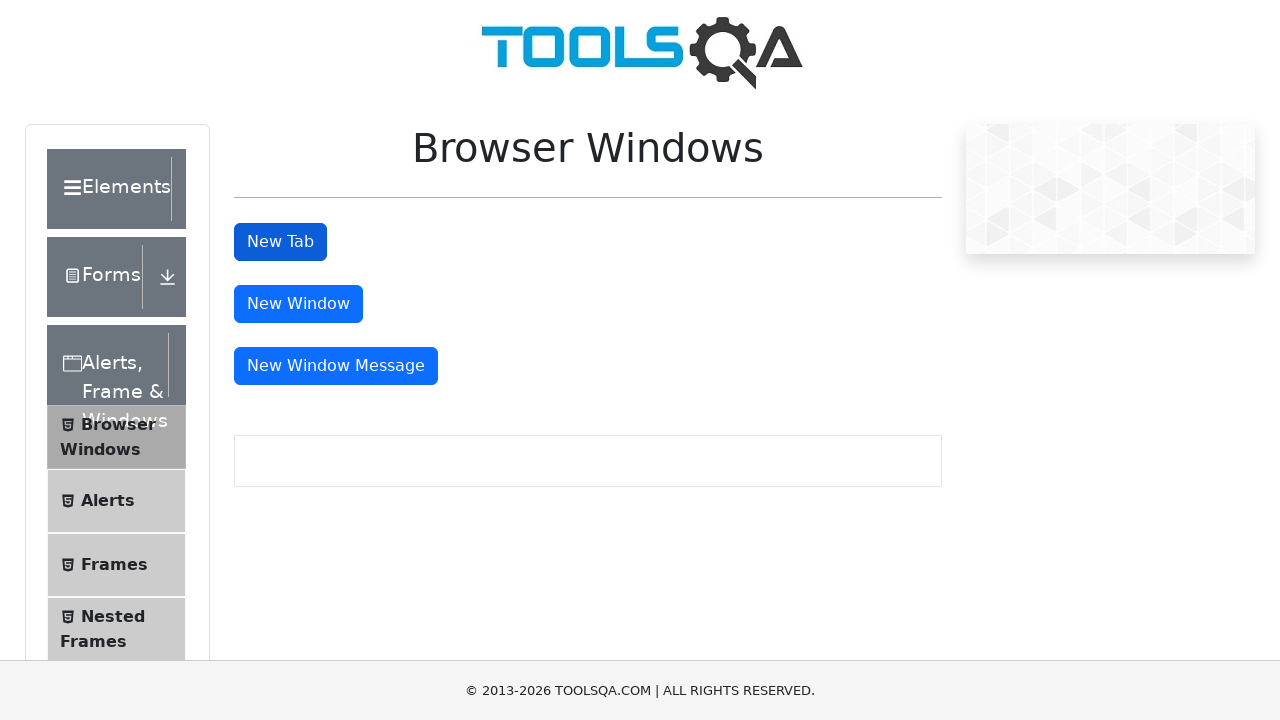

Captured new tab URL: https://demoqa.com/sample
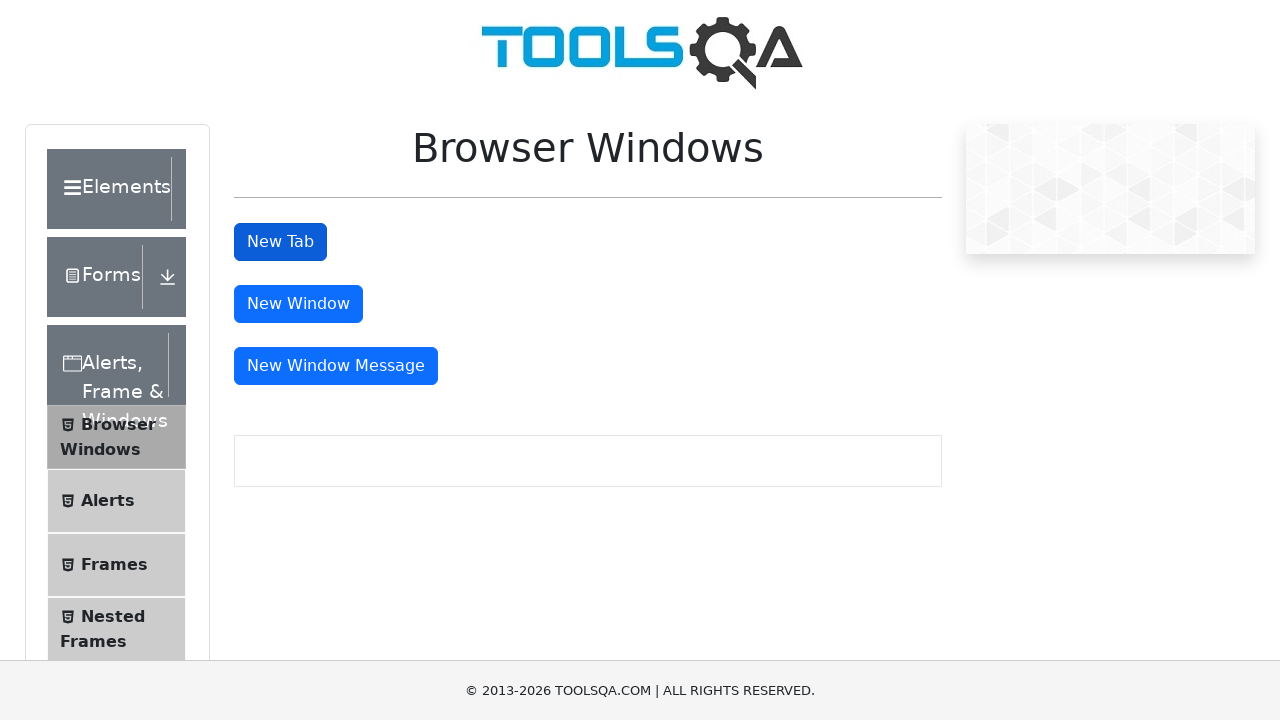

Tab switch verified successfully - URL contains '/sample'
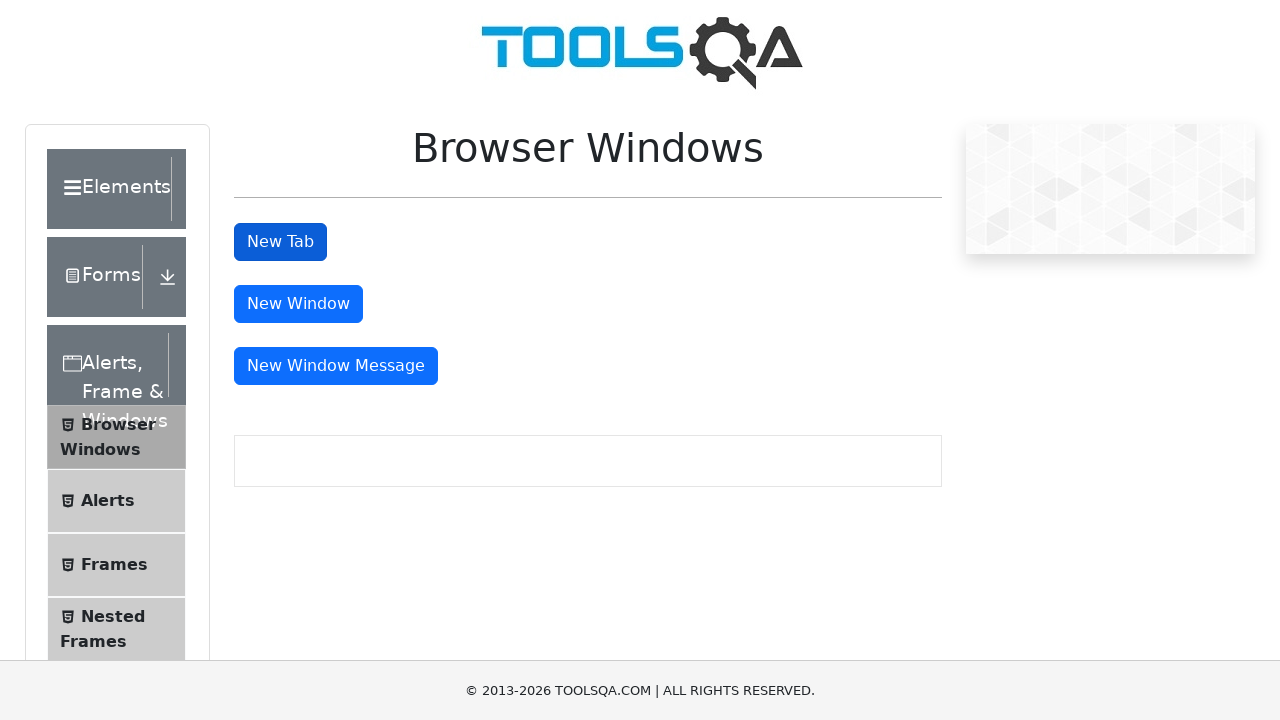

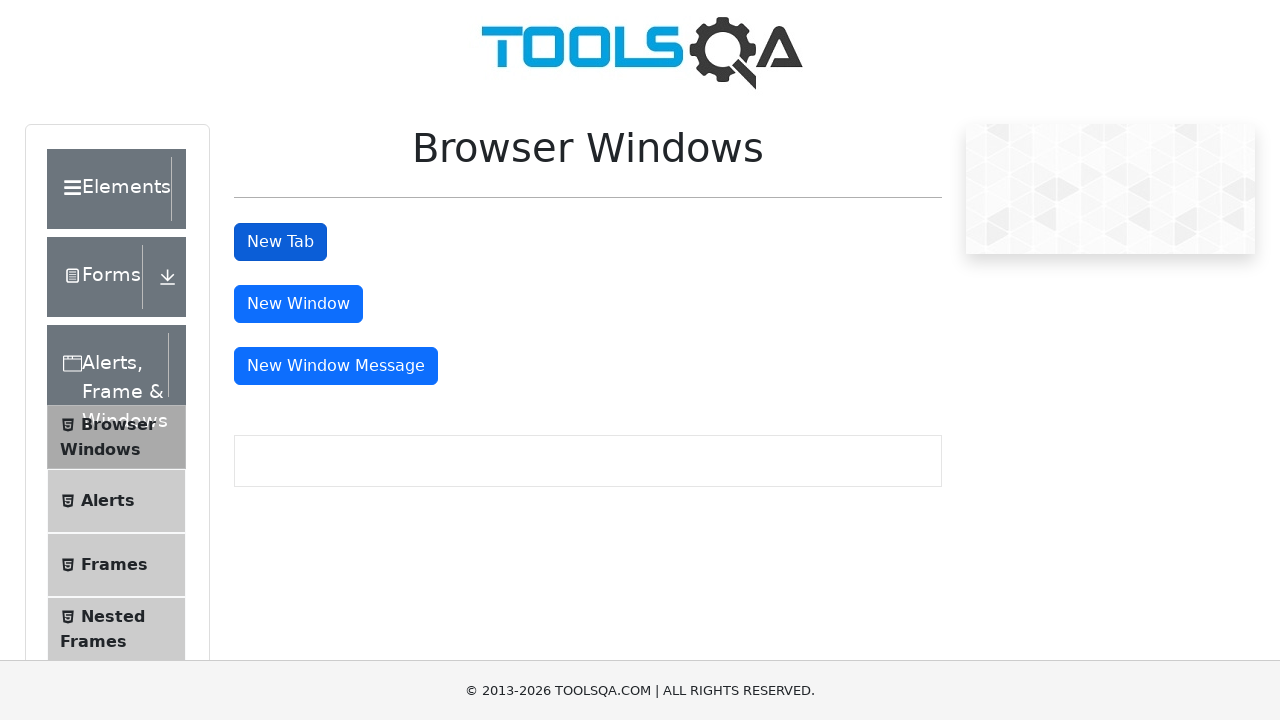